Tests drag and drop functionality by dragging a document element to a trash drop zone and verifying the drop was successful

Starting URL: https://marcojakob.github.io/dart-dnd/basic/

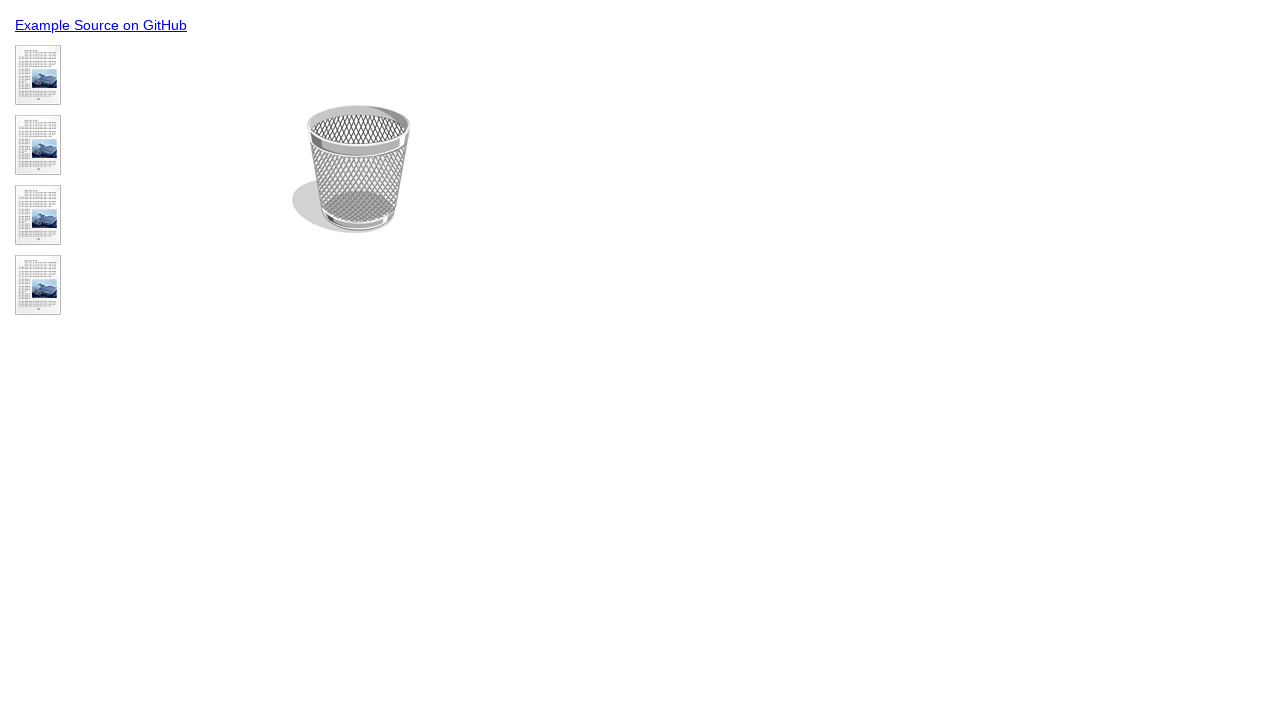

Located the drag source element (document)
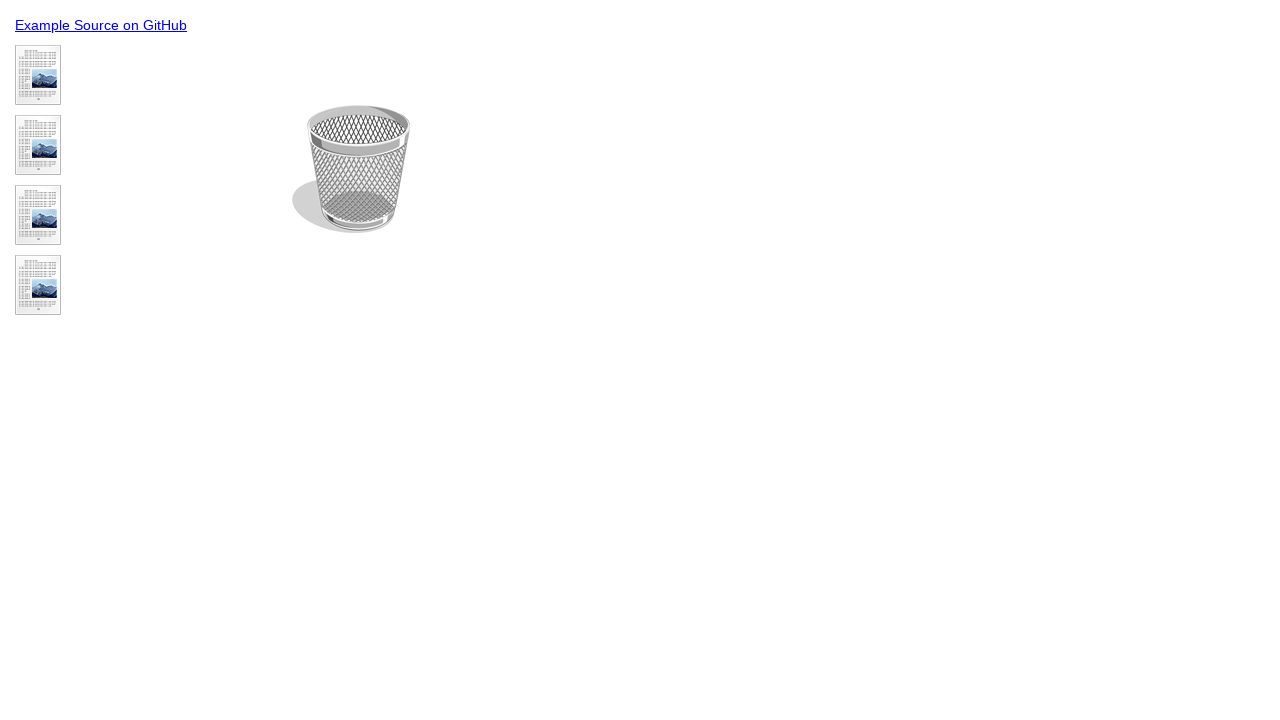

Located the drop target element (trash)
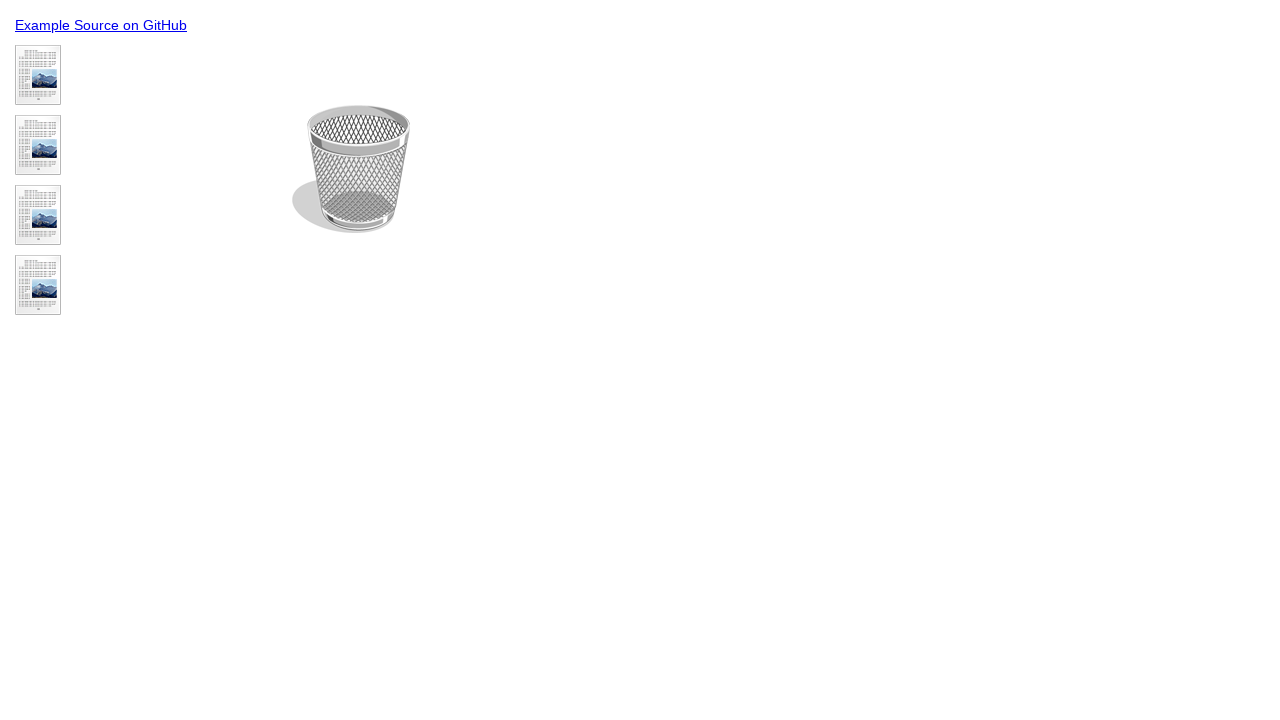

Dragged document element to trash drop zone at (351, 169)
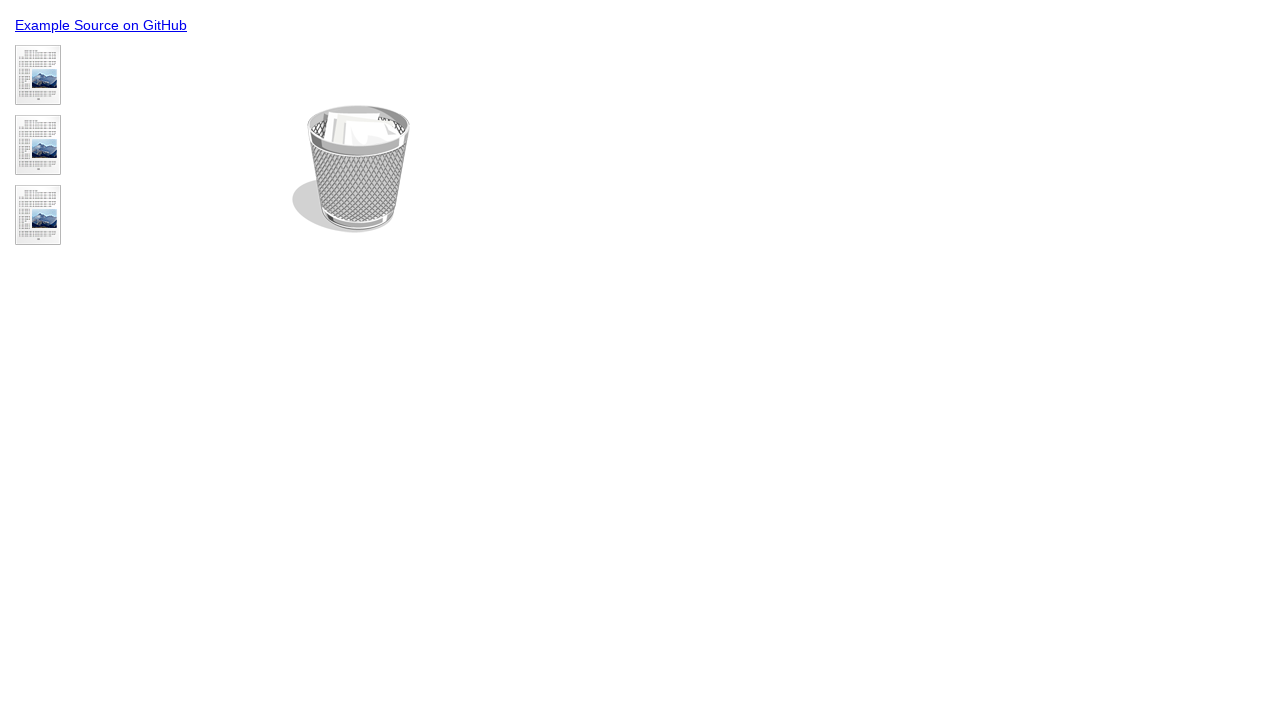

Verified drop was successful - trash indicator shows full status
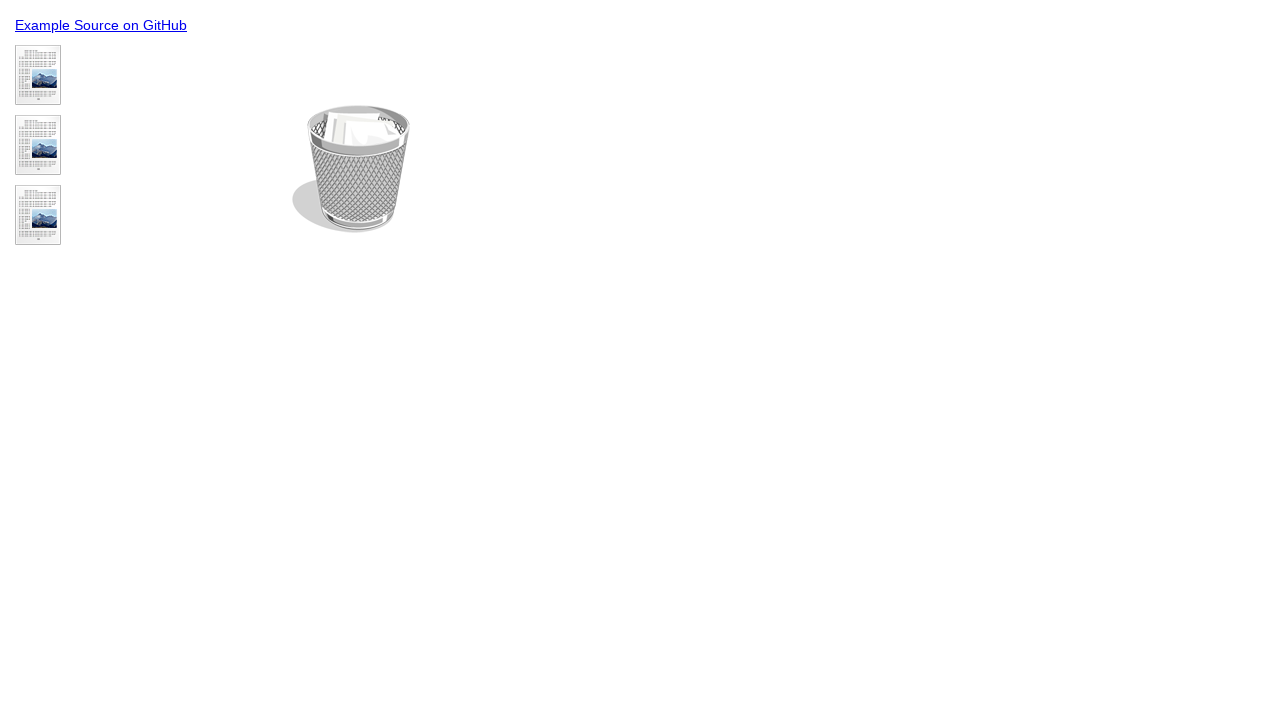

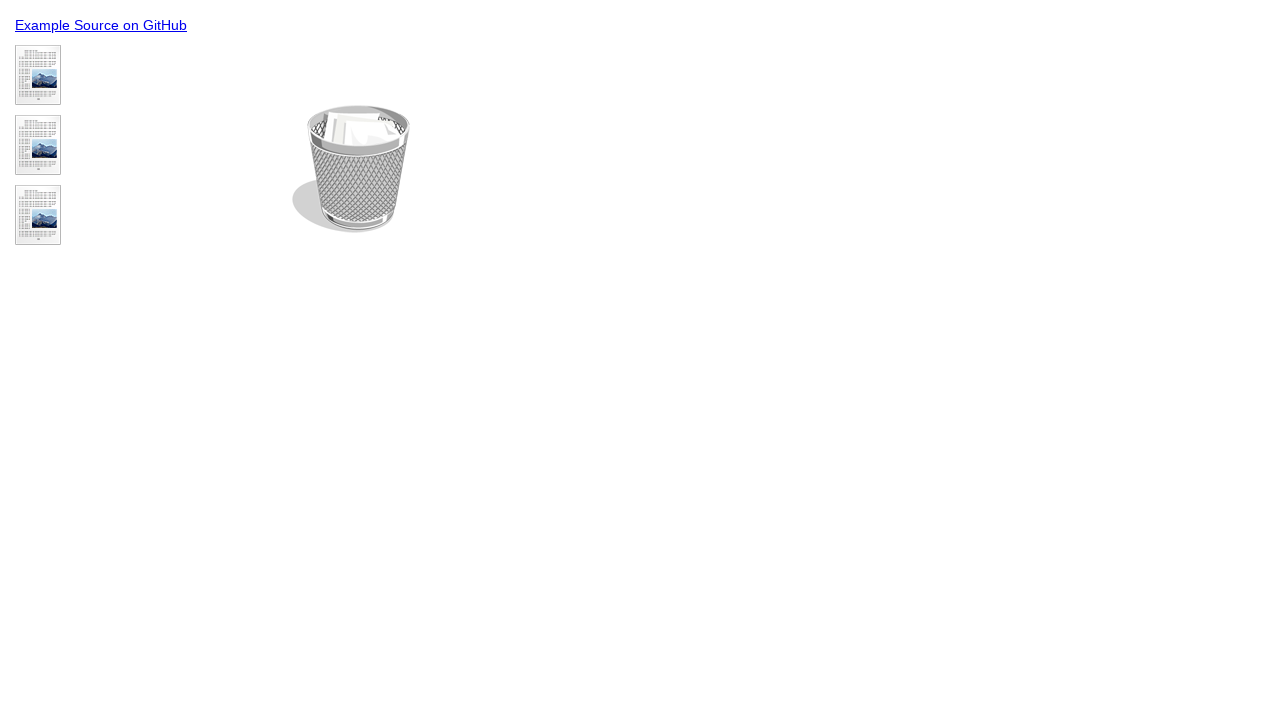